Tests the add/remove elements functionality on Herokuapp by clicking to add an element and verifying it appears on the page

Starting URL: https://the-internet.herokuapp.com/

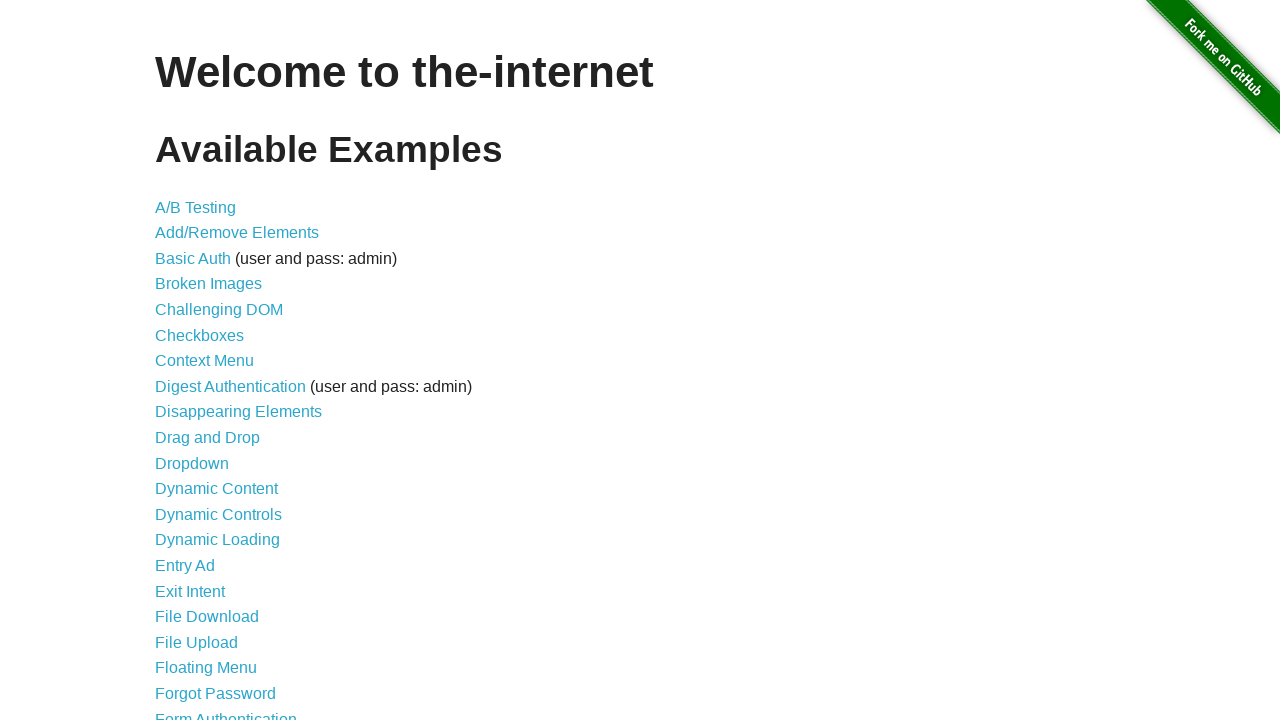

Clicked on Add/Remove Elements link at (237, 233) on a[href='/add_remove_elements/']
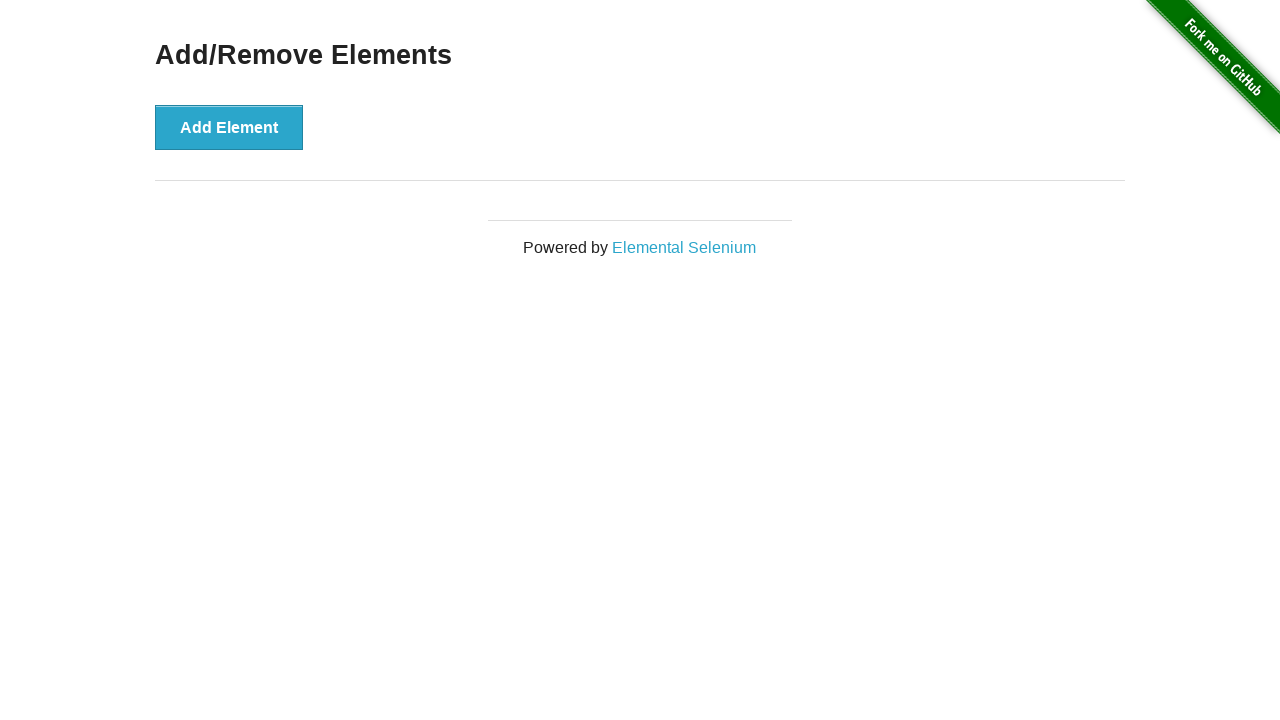

Clicked Add Element button at (229, 127) on button[onclick='addElement()']
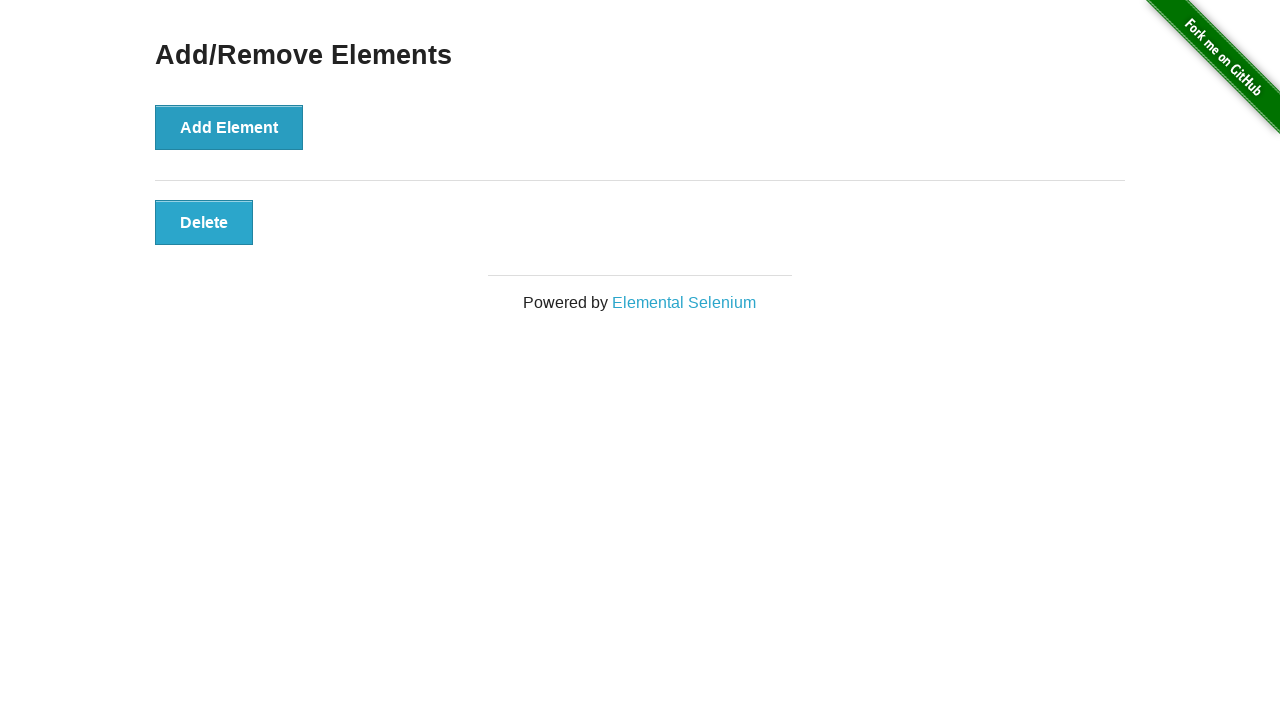

Verified that the added element appears on the page
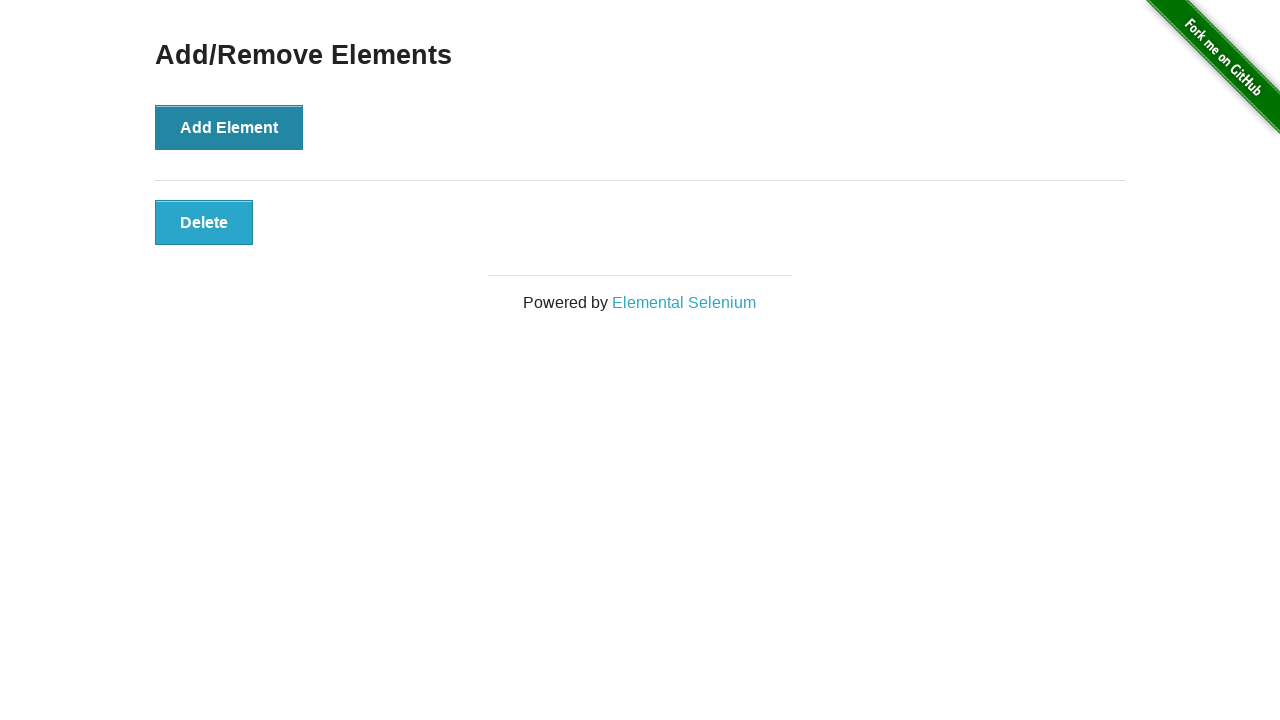

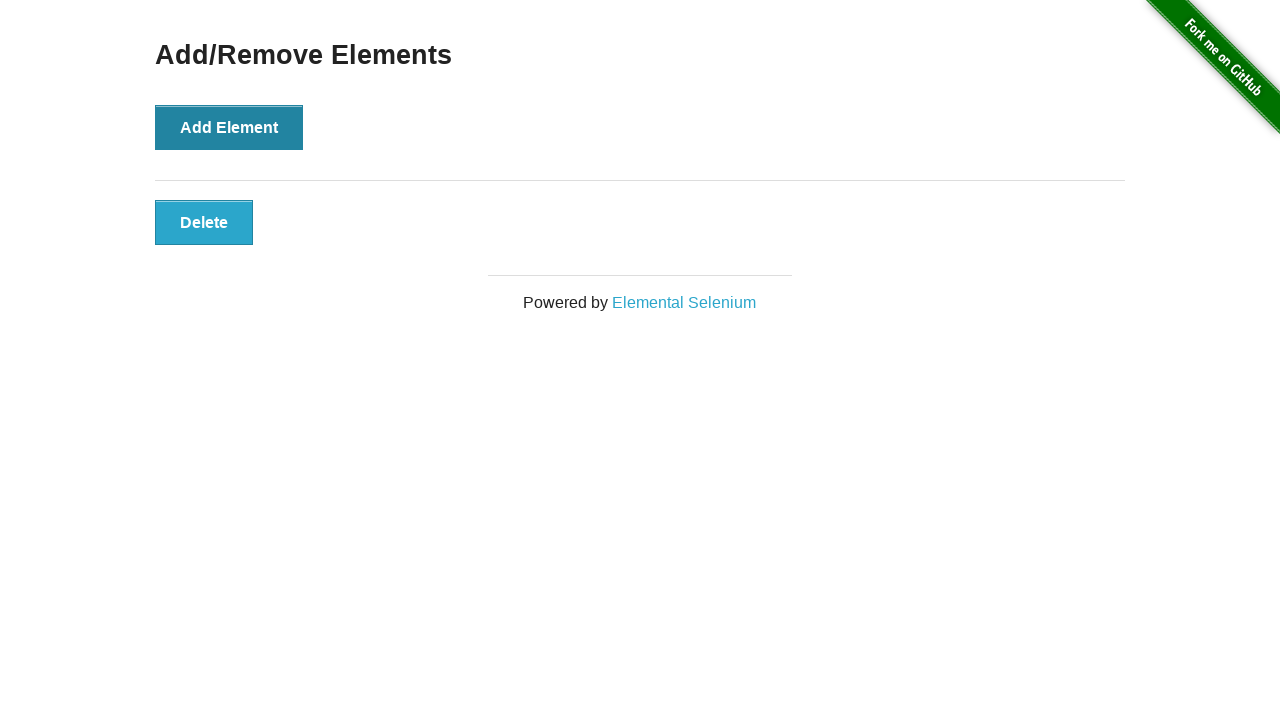